Tests clicking the Sign Up button on the contact list application homepage using absolute XPath

Starting URL: https://thinking-tester-contact-list.herokuapp.com

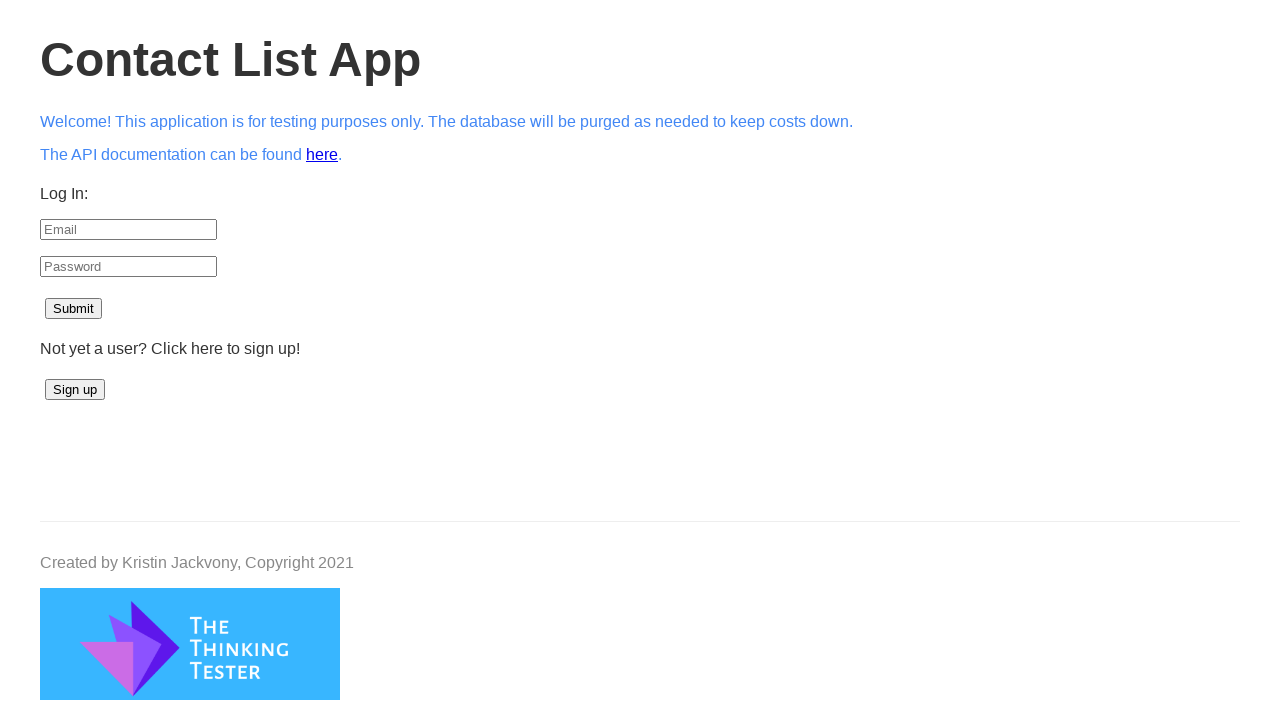

Navigated to contact list application homepage
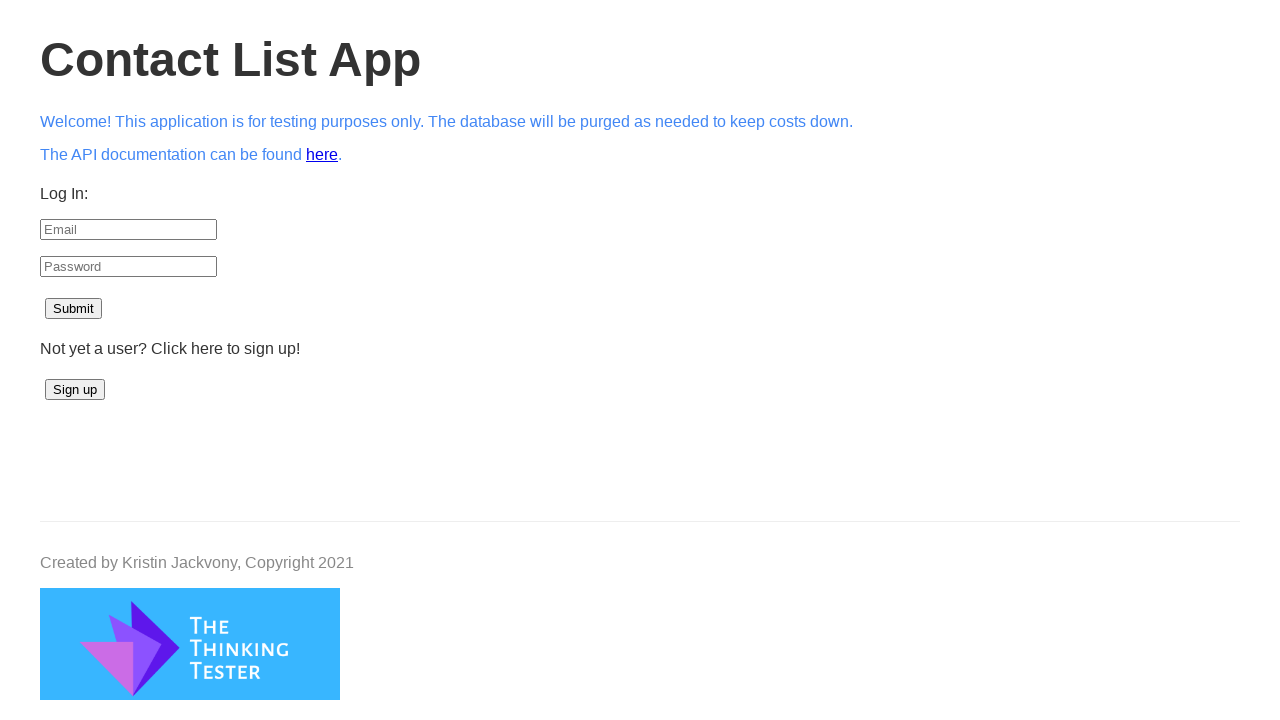

Clicked the Sign Up button using absolute XPath at (75, 390) on button:has-text('Sign up')
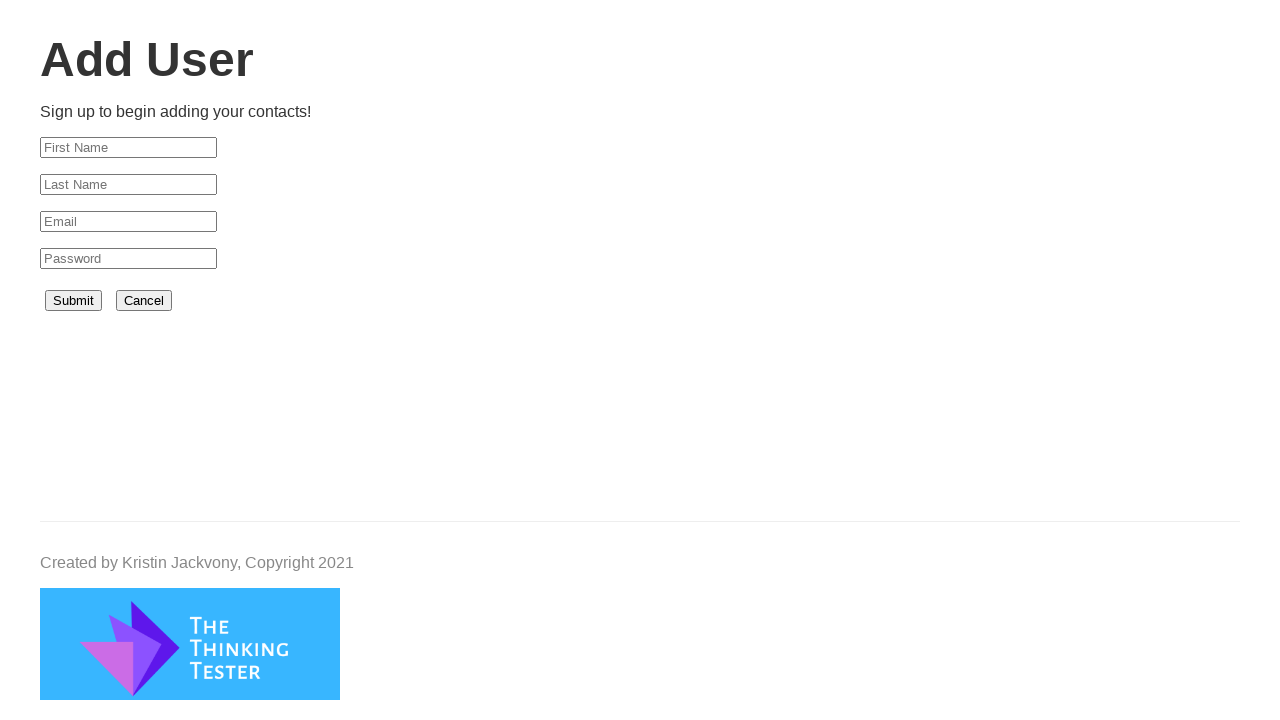

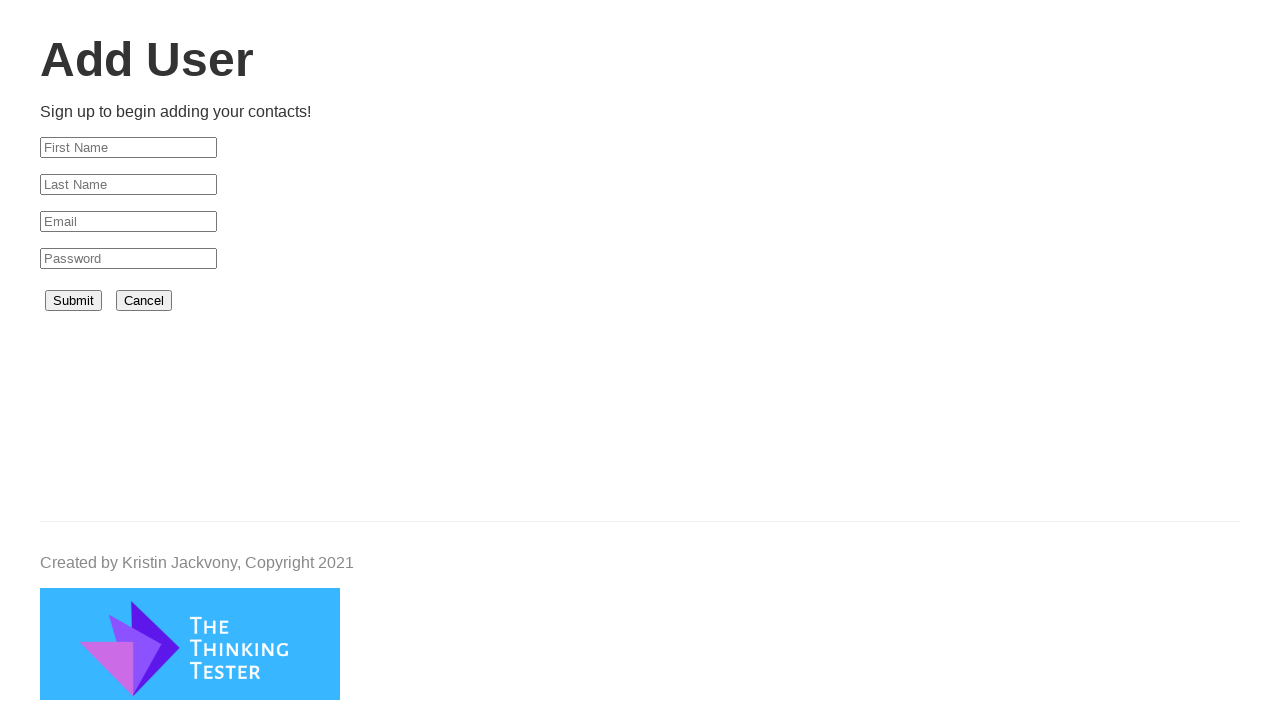